Tests a simple form submission by filling in first name, last name, city, and country fields, then clicking submit

Starting URL: http://suninjuly.github.io/simple_form_find_task.html

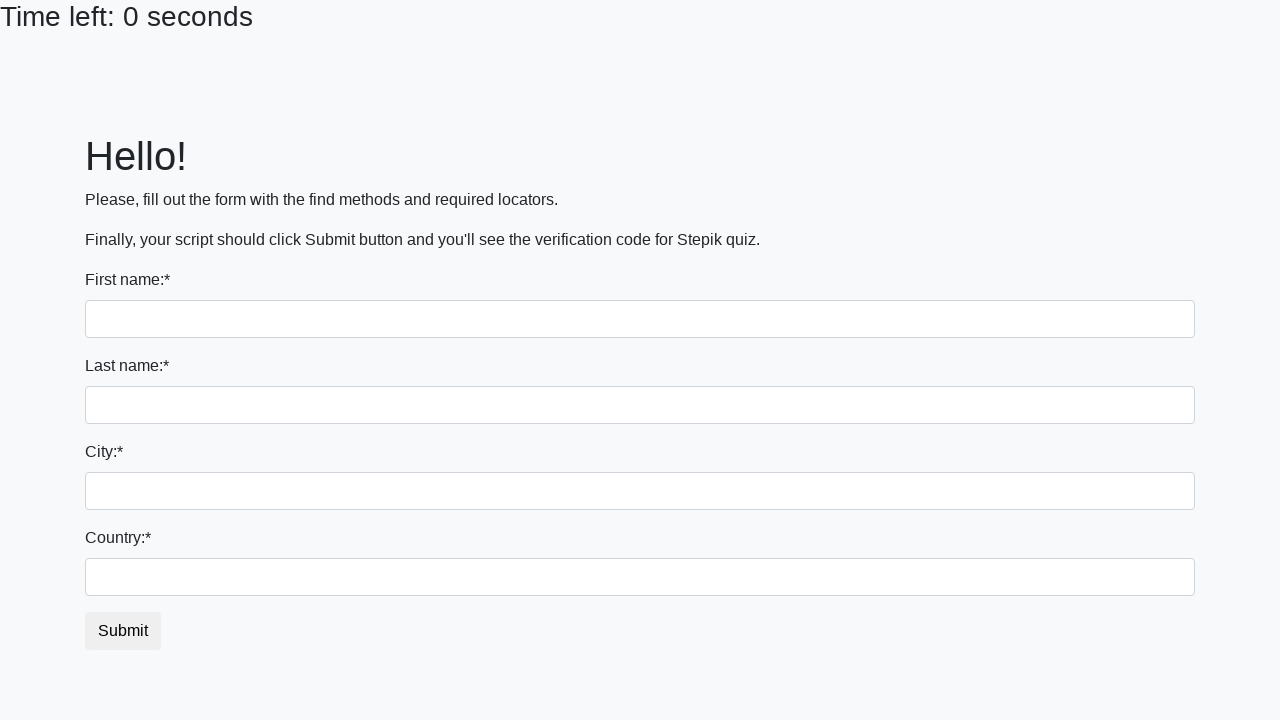

Filled first name field with 'John' on body > div > form > div:nth-child(1) > input
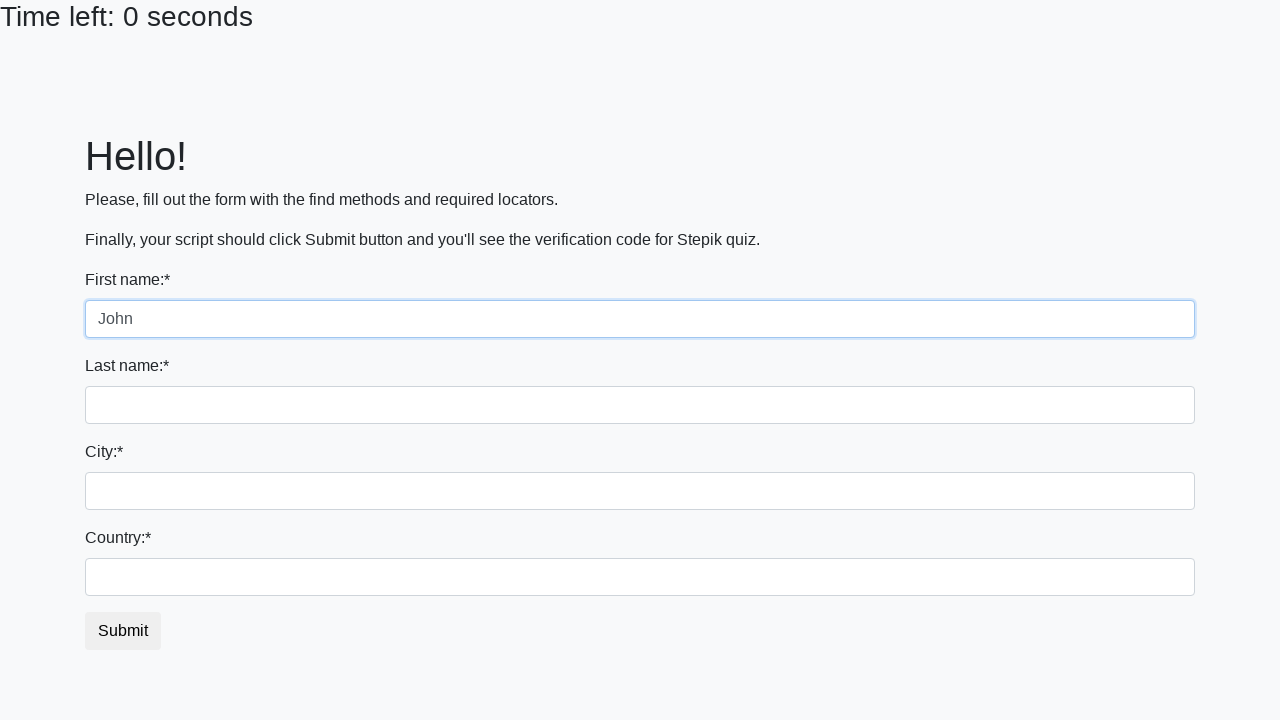

Filled last name field with 'Smith' on body > div > form > div:nth-child(2) > input
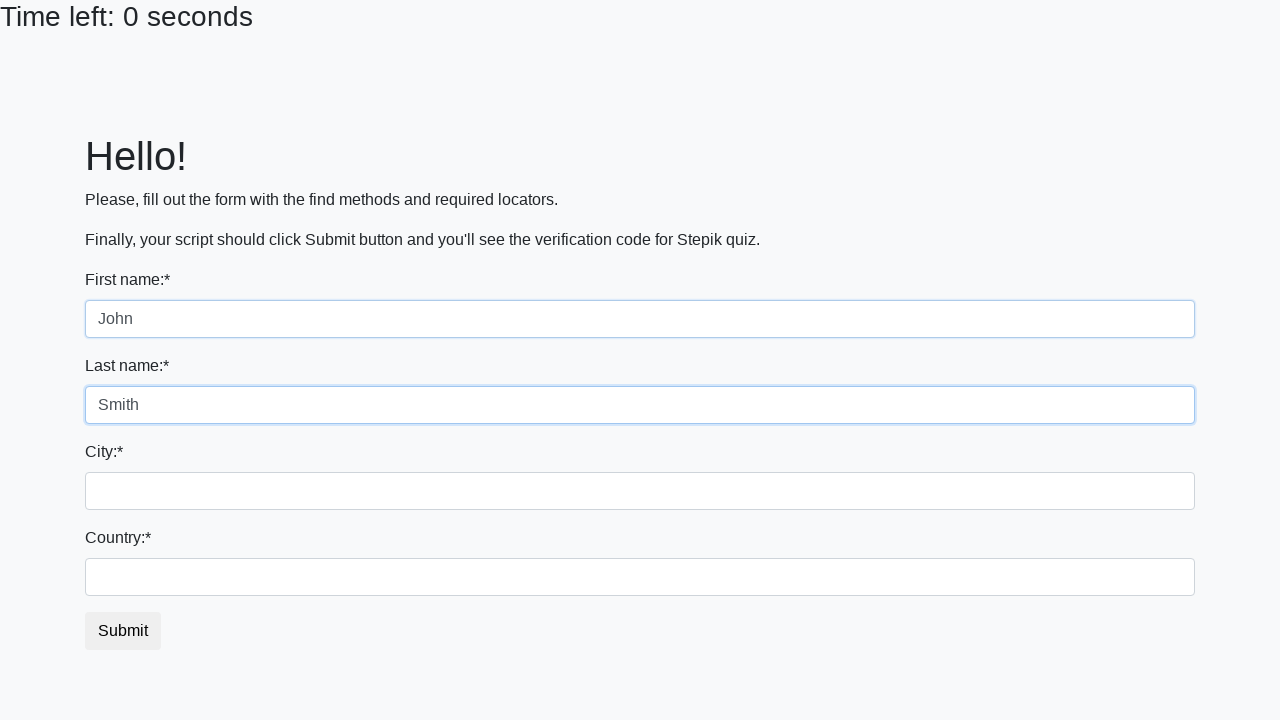

Filled city field with 'New York' on body > div > form > div:nth-child(3) > input
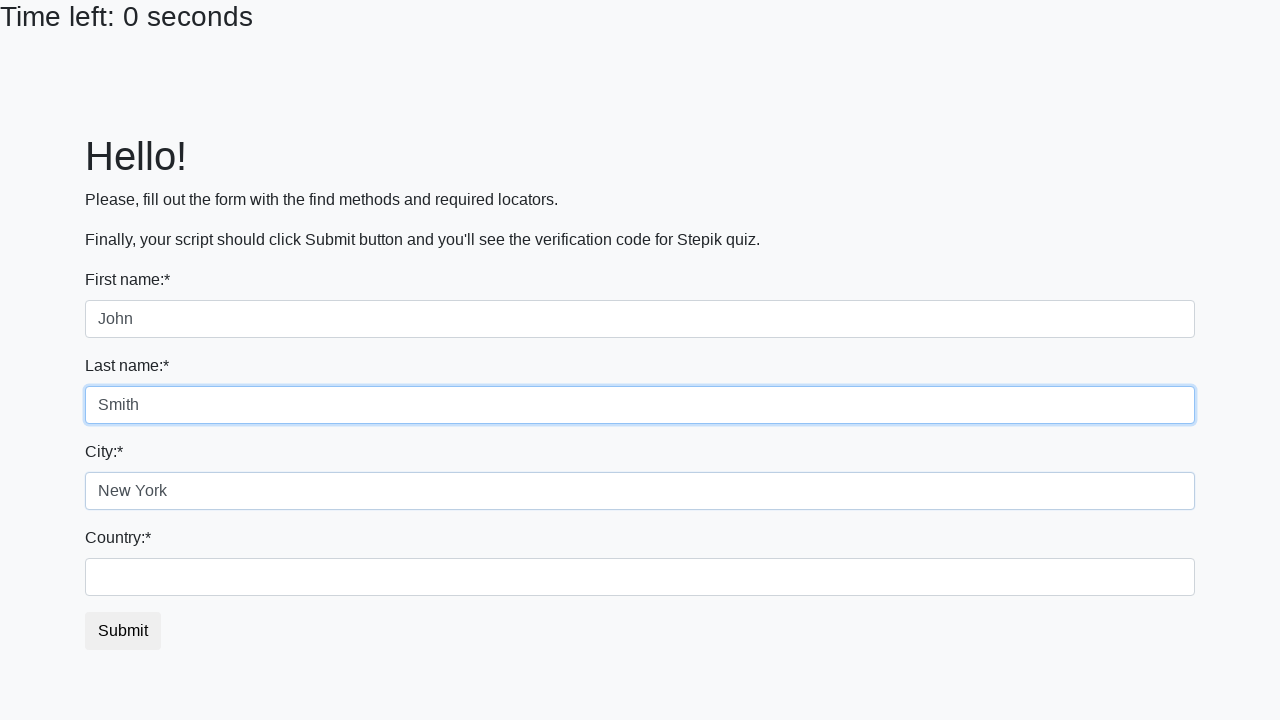

Filled country field with 'United States' on #country
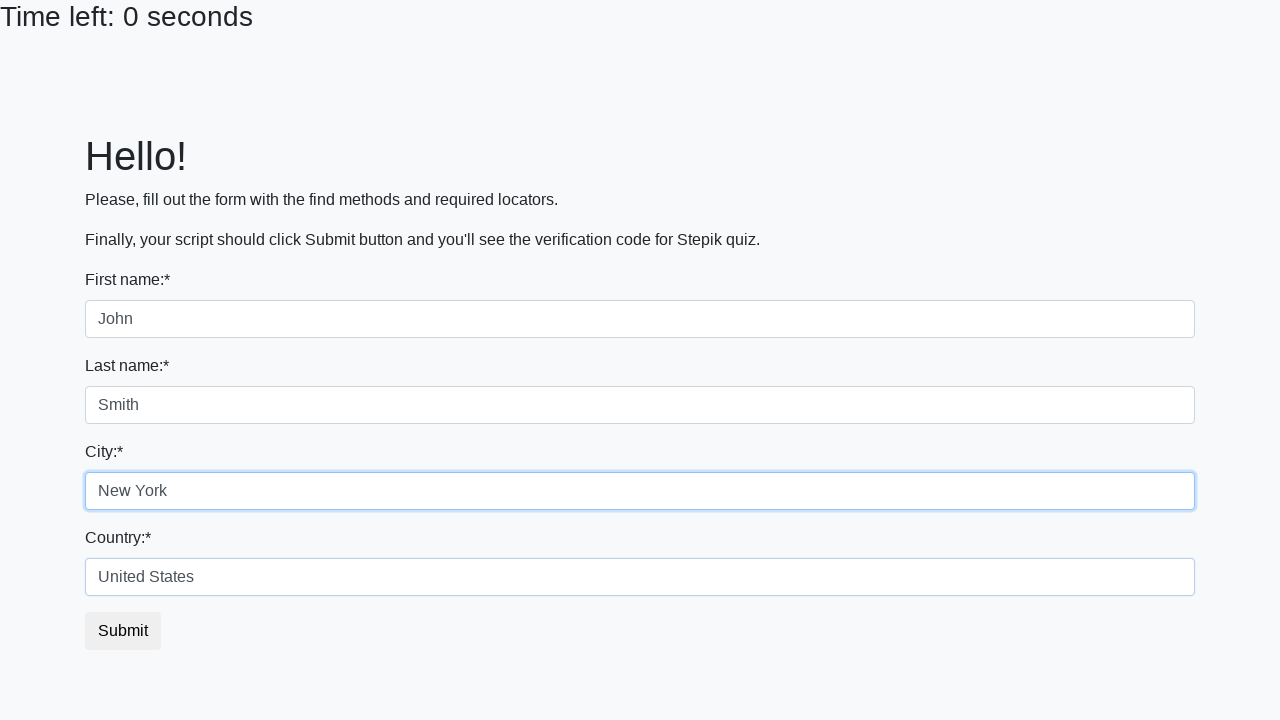

Clicked submit button to submit the form at (123, 631) on #submit_button
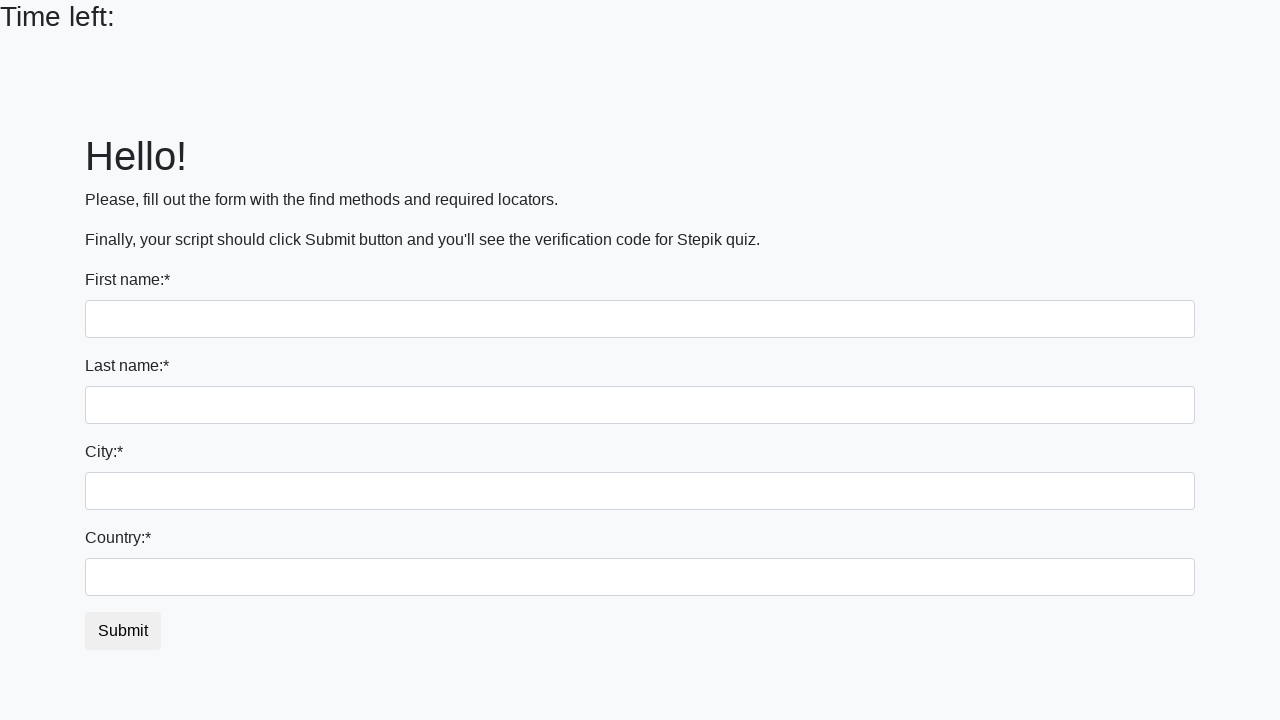

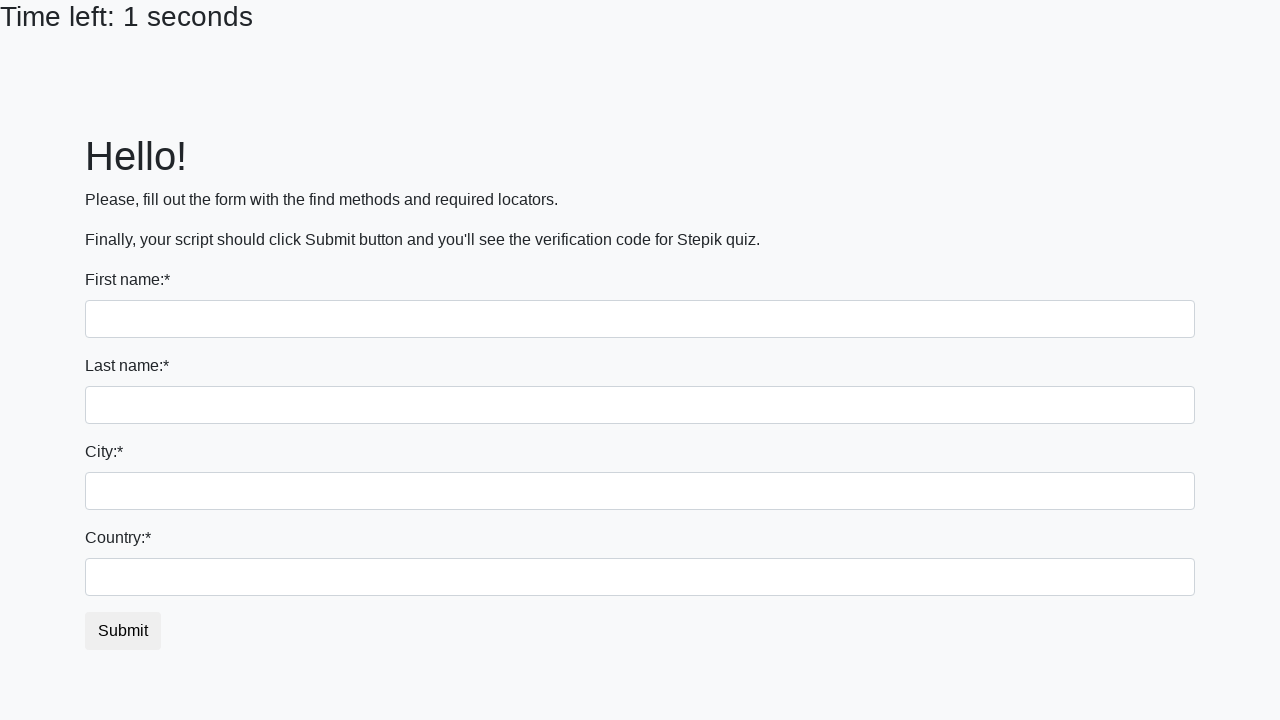